Navigates to the VTU (Visvesvaraya Technological University) website and verifies the page loads successfully by waiting for content to appear.

Starting URL: https://vtu.ac.in/

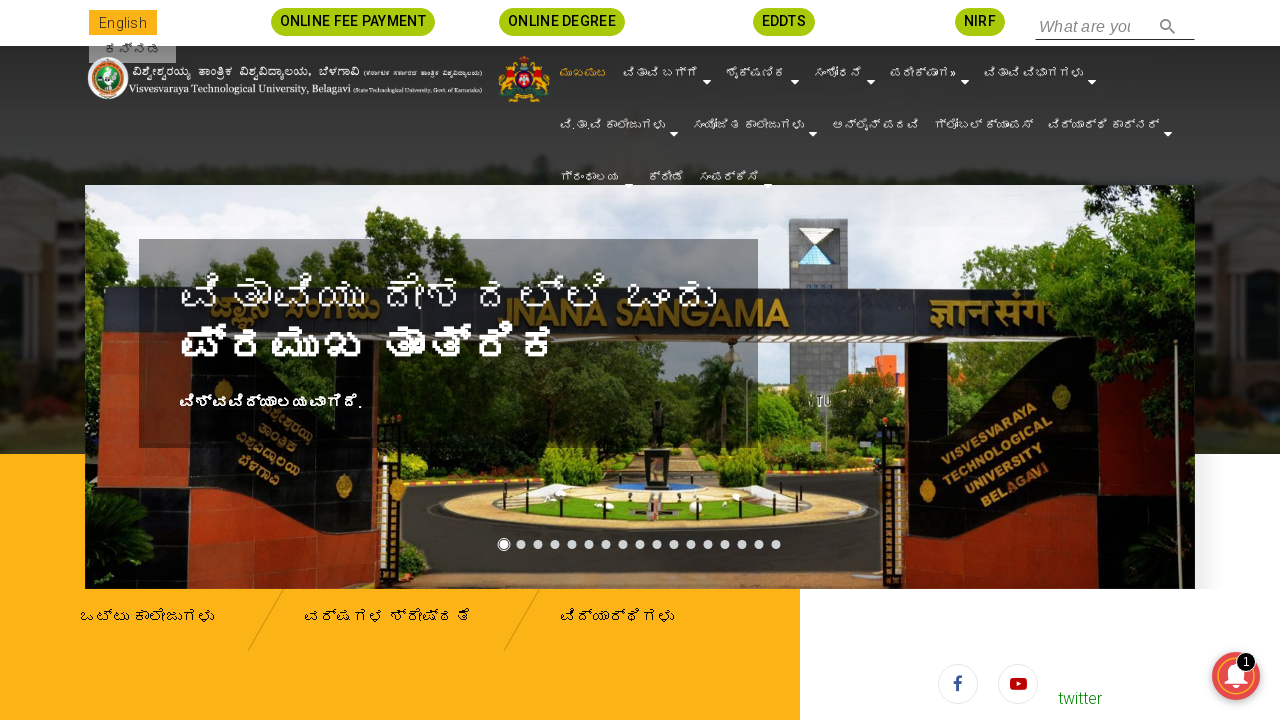

Waited for page to reach networkidle load state
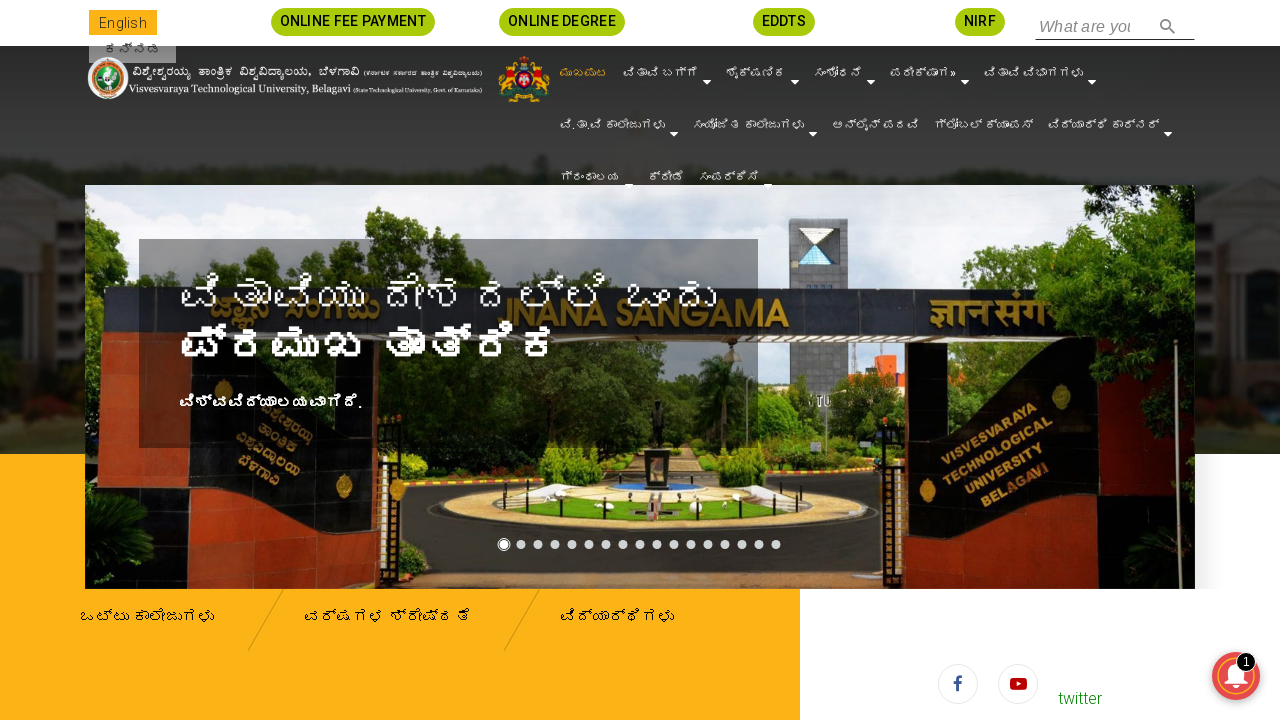

Verified body element is visible - VTU website loaded successfully
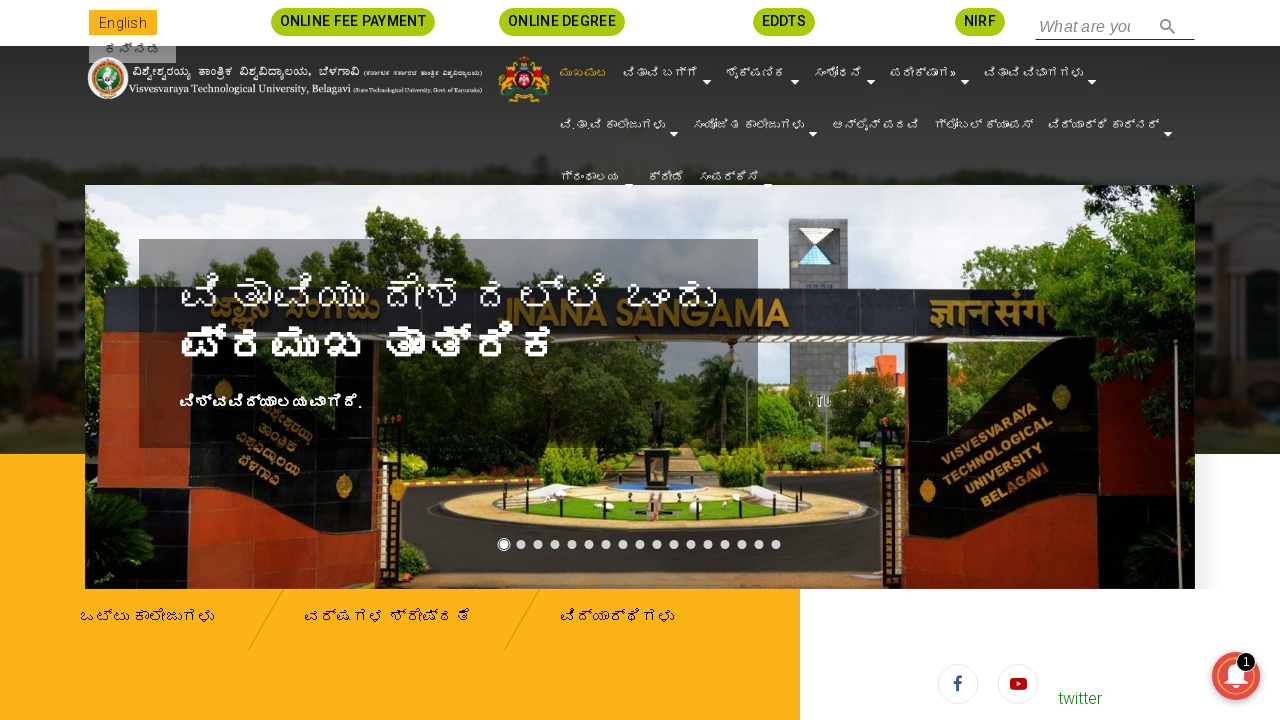

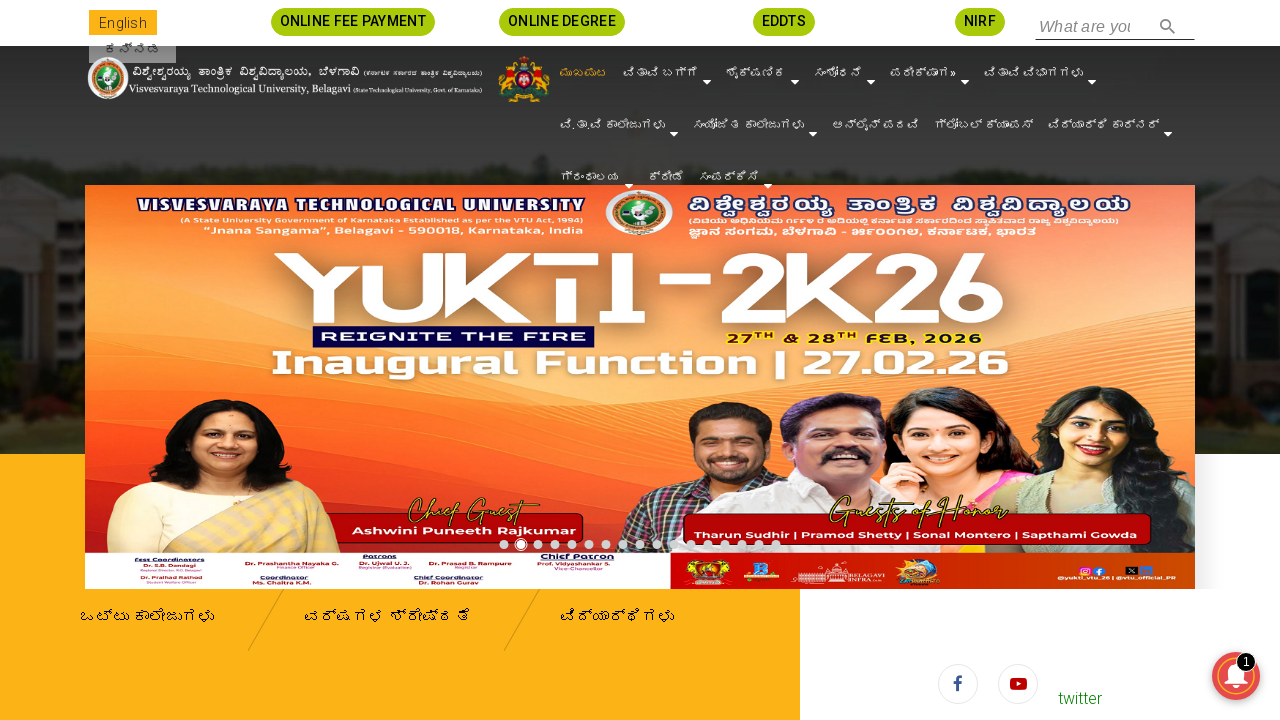